Tests window handling functionality by opening a new window, switching to it, getting its title, then switching back to the main window

Starting URL: https://rahulshettyacademy.com/AutomationPractice/

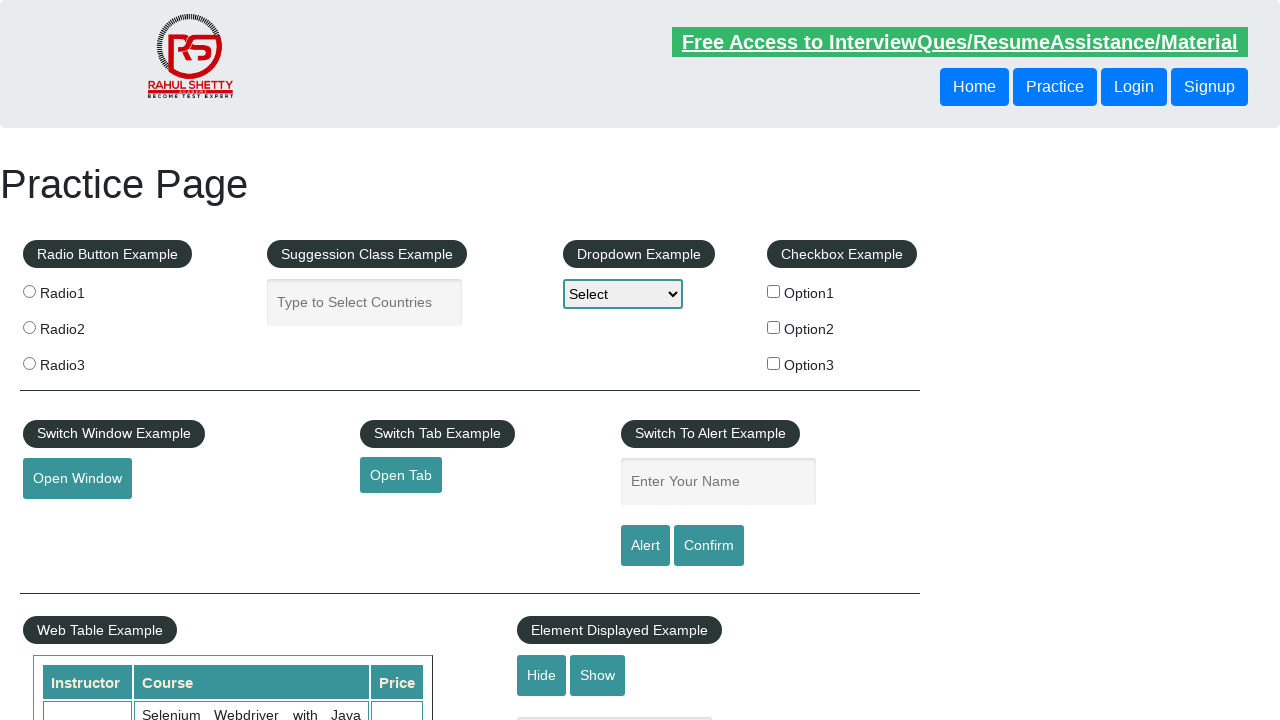

Clicked button to open new window at (77, 479) on #openwindow
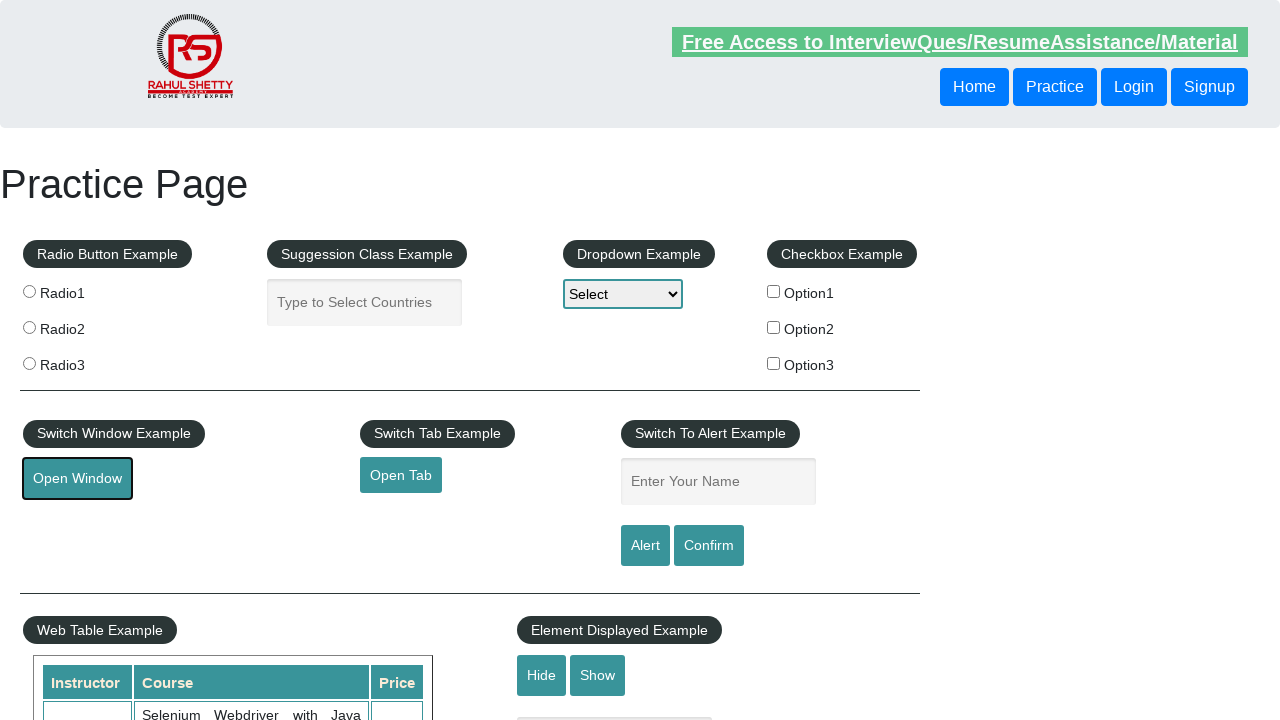

New window opened and captured
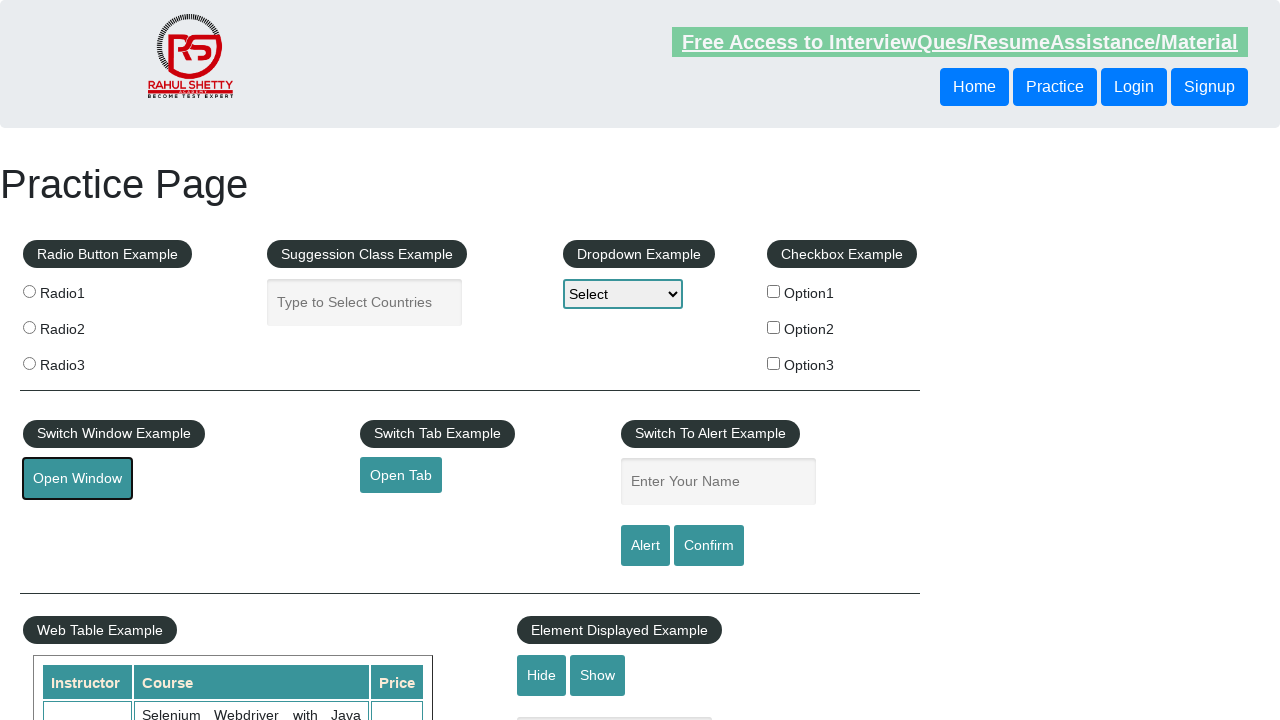

New window finished loading
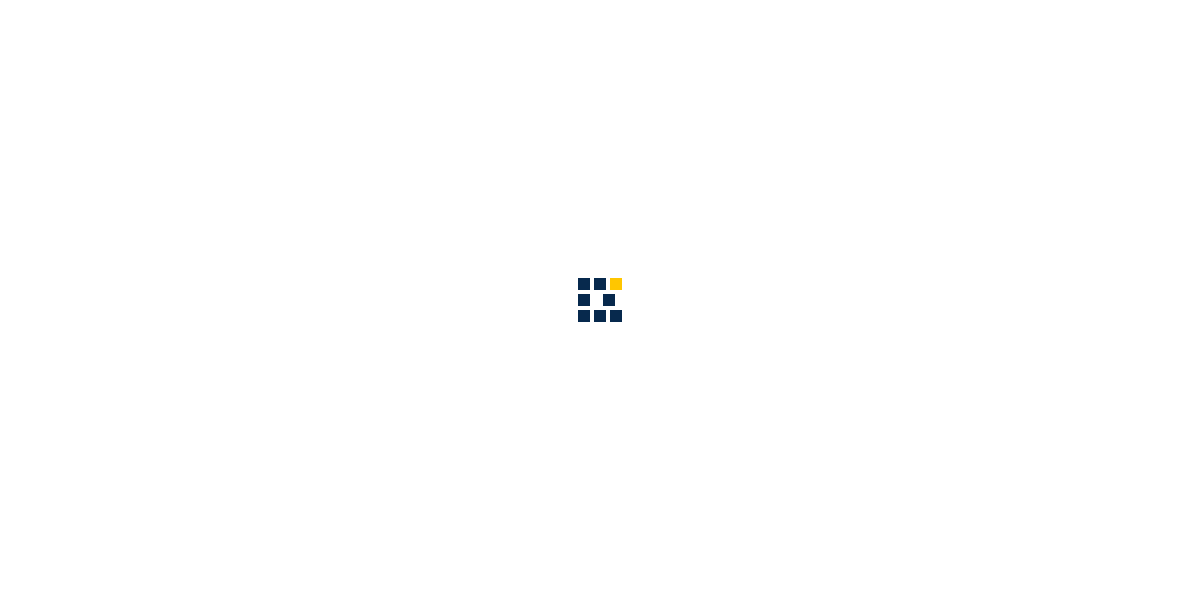

Retrieved new window title: QAClick Academy - A Testing Academy to Learn, Earn and Shine
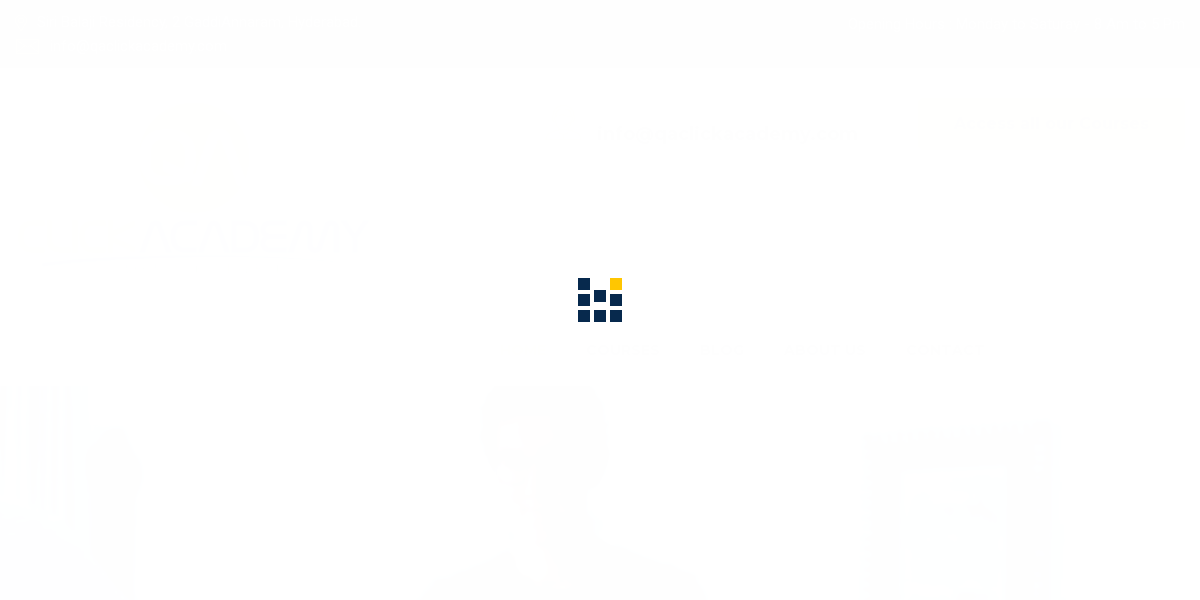

Closed new window
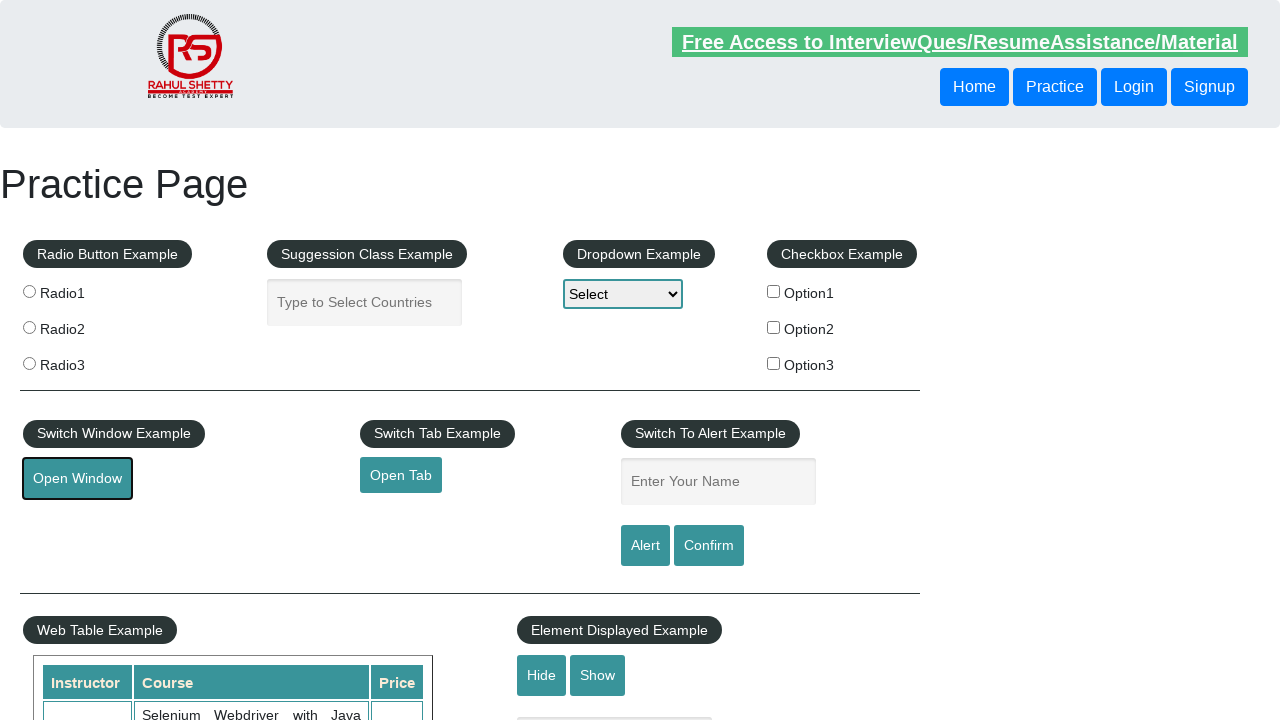

Retrieved main window title: Practice Page
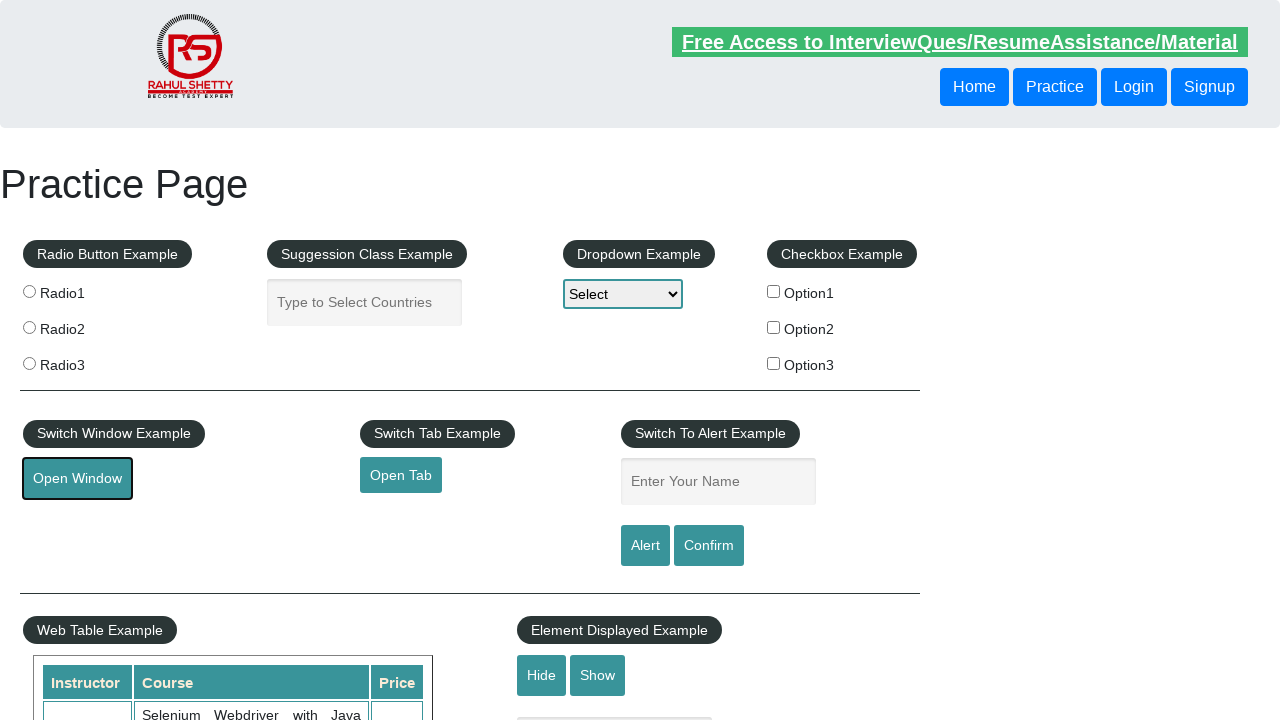

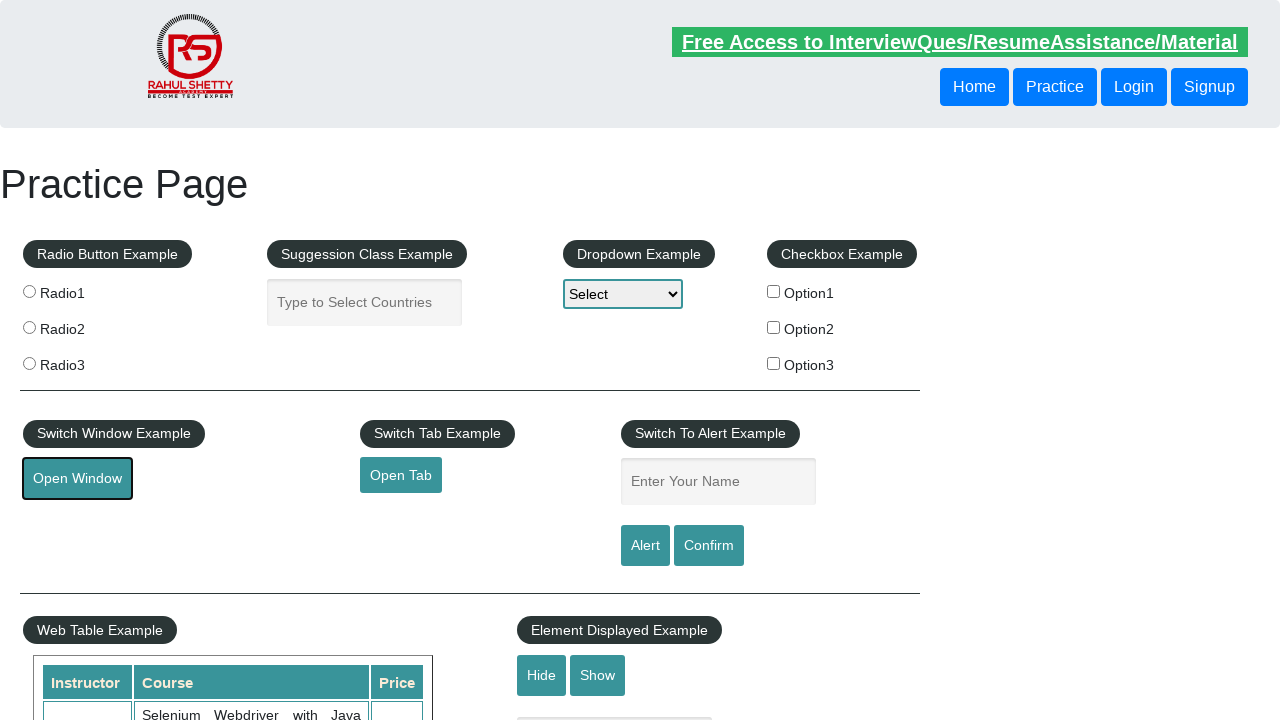